Tests Bootstrap dropdown functionality by clicking a dropdown button and selecting the "About Us" option from the dropdown menu.

Starting URL: https://seleniumpractise.blogspot.com/2016/08/bootstrap-dropdown-example-for-selenium.html

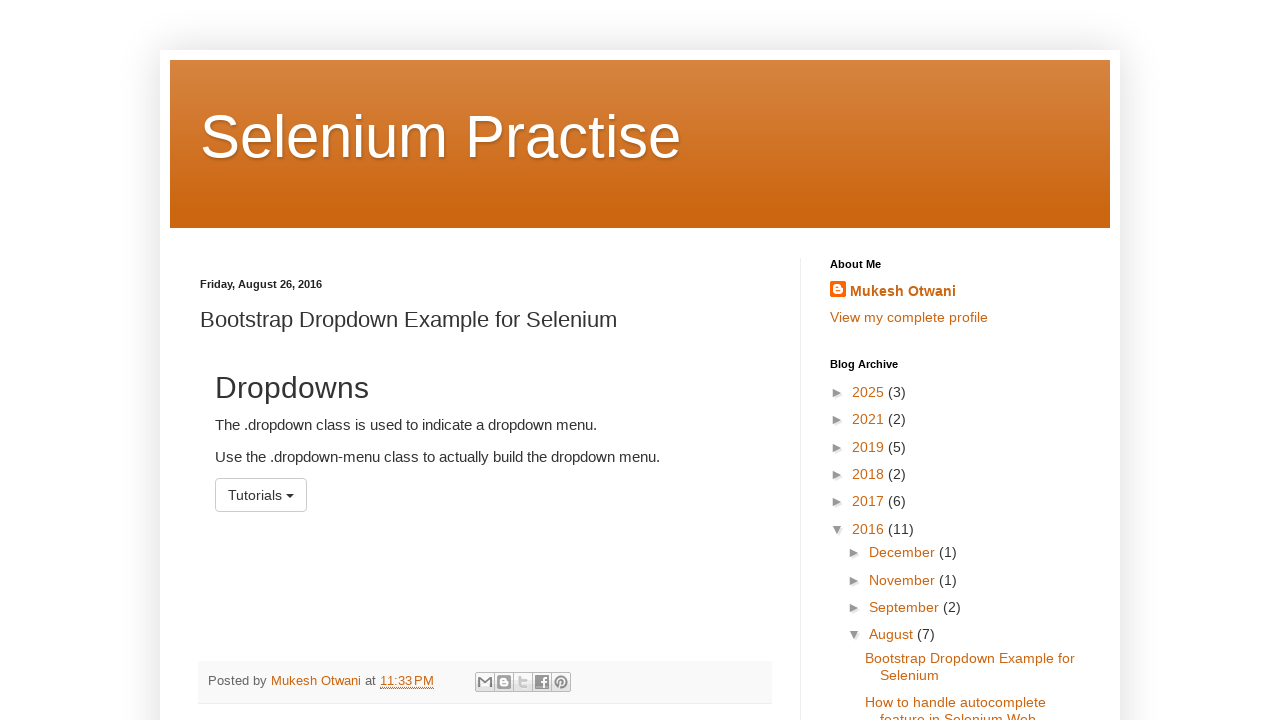

Clicked dropdown button to open the menu at (261, 495) on button#menu1
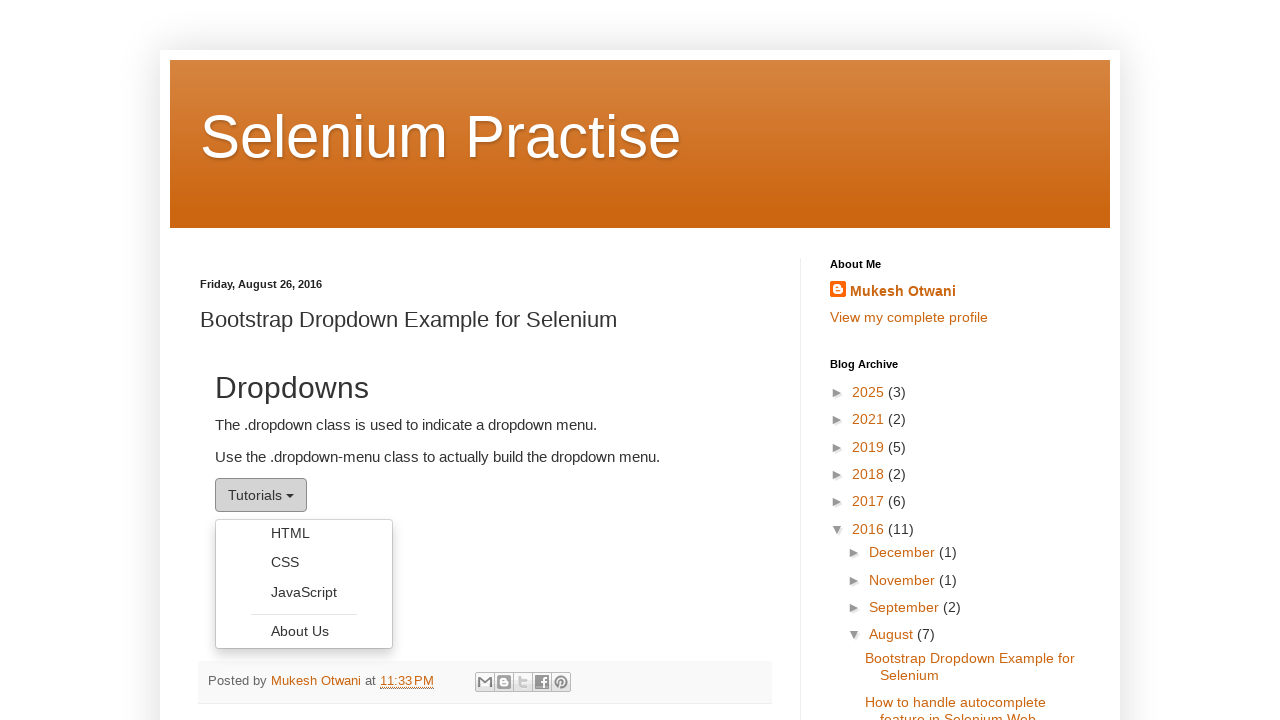

Dropdown menu appeared
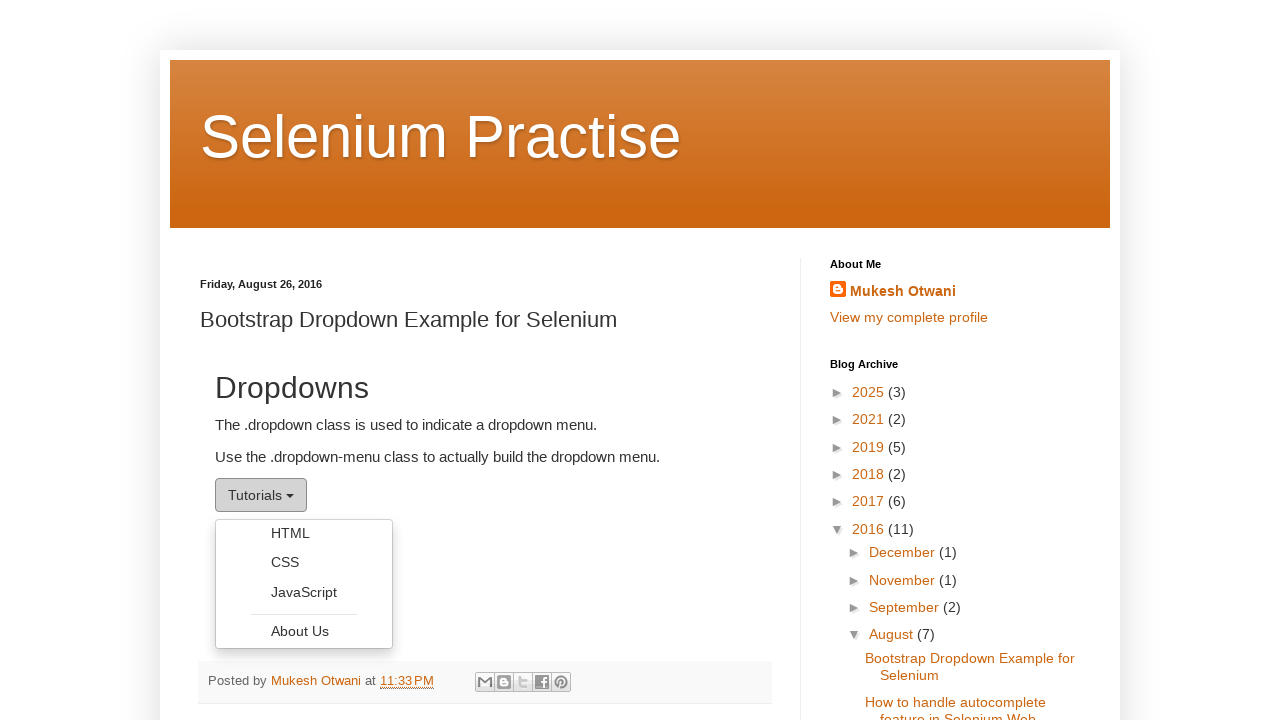

Clicked 'About Us' option from the dropdown menu at (304, 631) on ul.dropdown-menu >> text=About Us
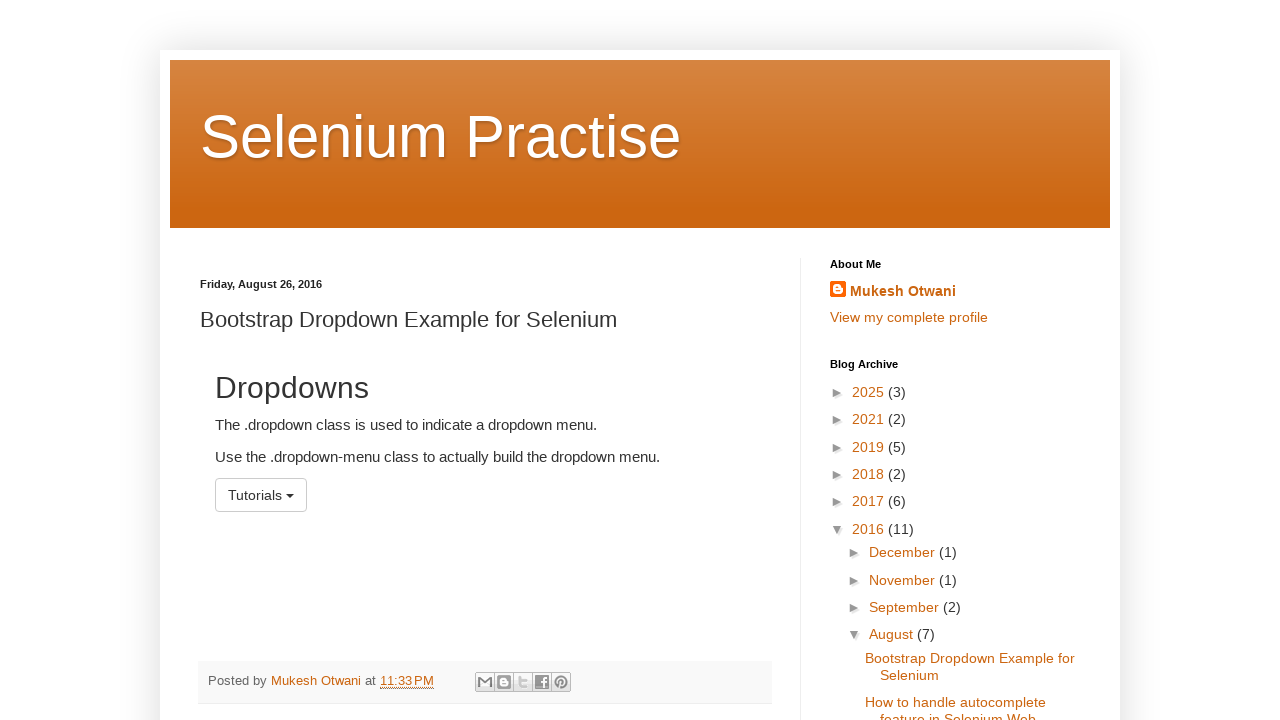

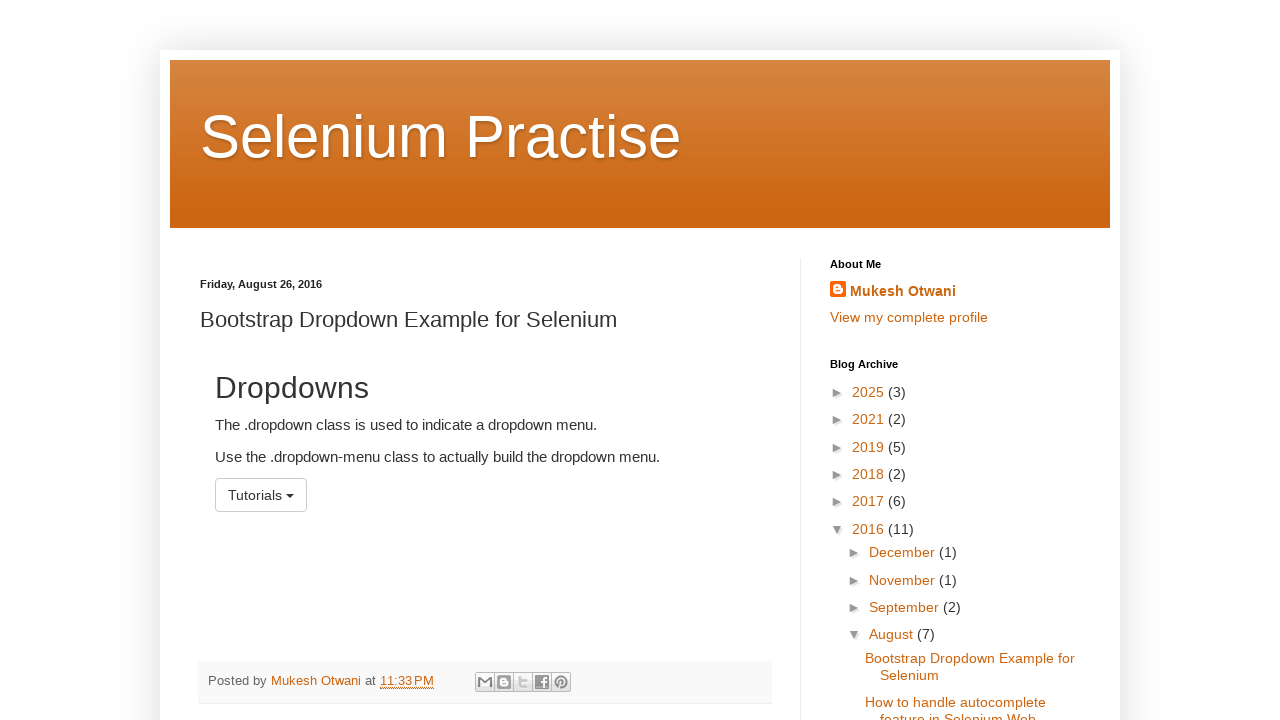